Tests alert handling by clicking an alert button and accepting the alert dialog

Starting URL: https://demoqa.com/alerts

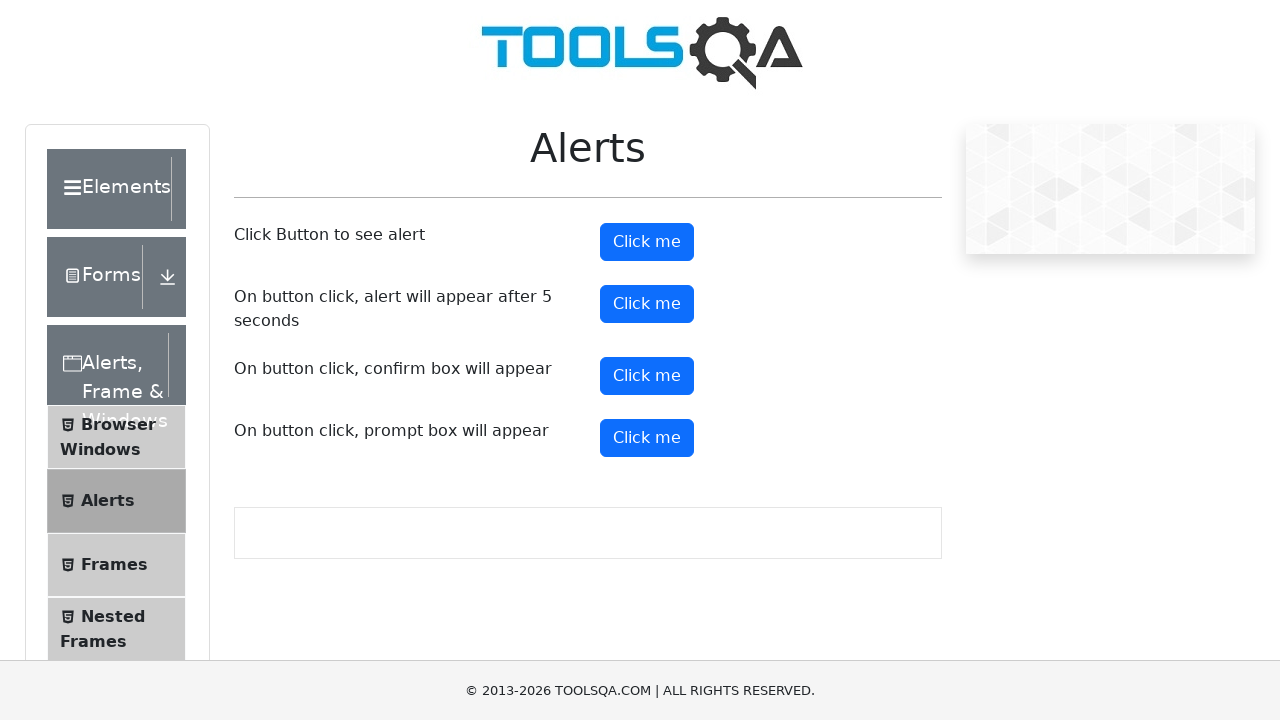

Set up dialog handler to accept alerts
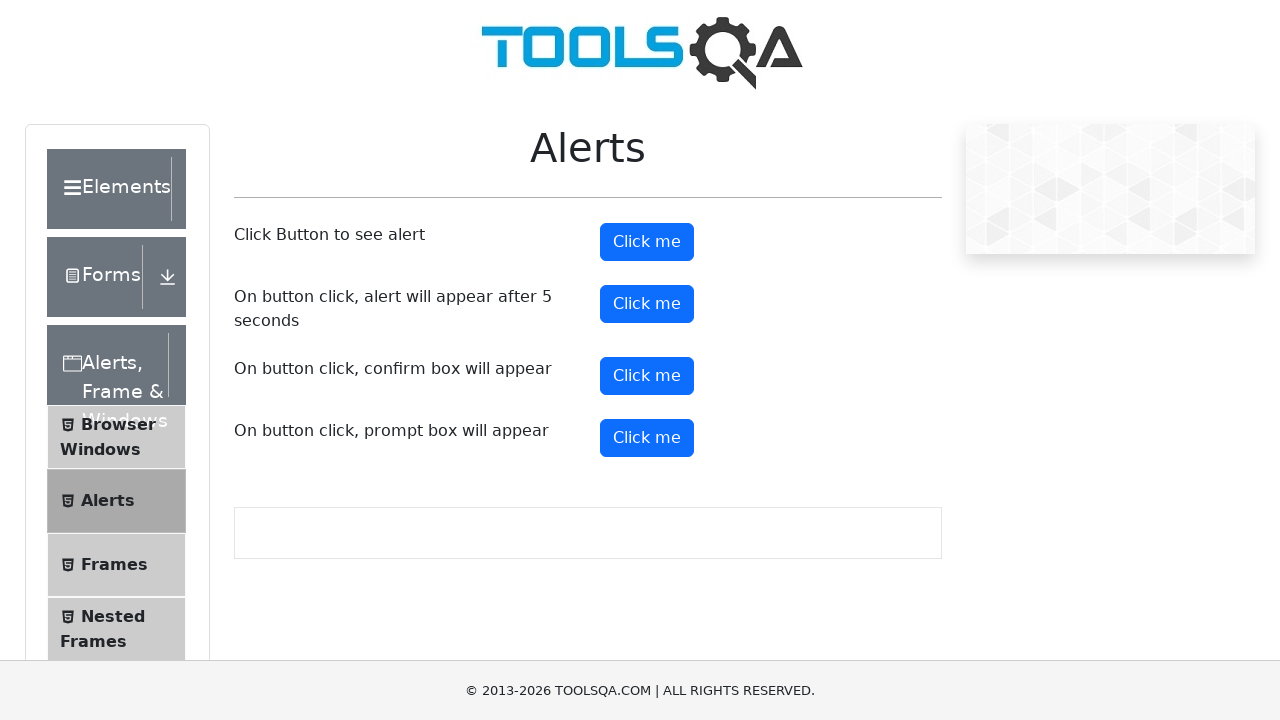

Clicked alert button to trigger alert dialog at (647, 242) on button#alertButton
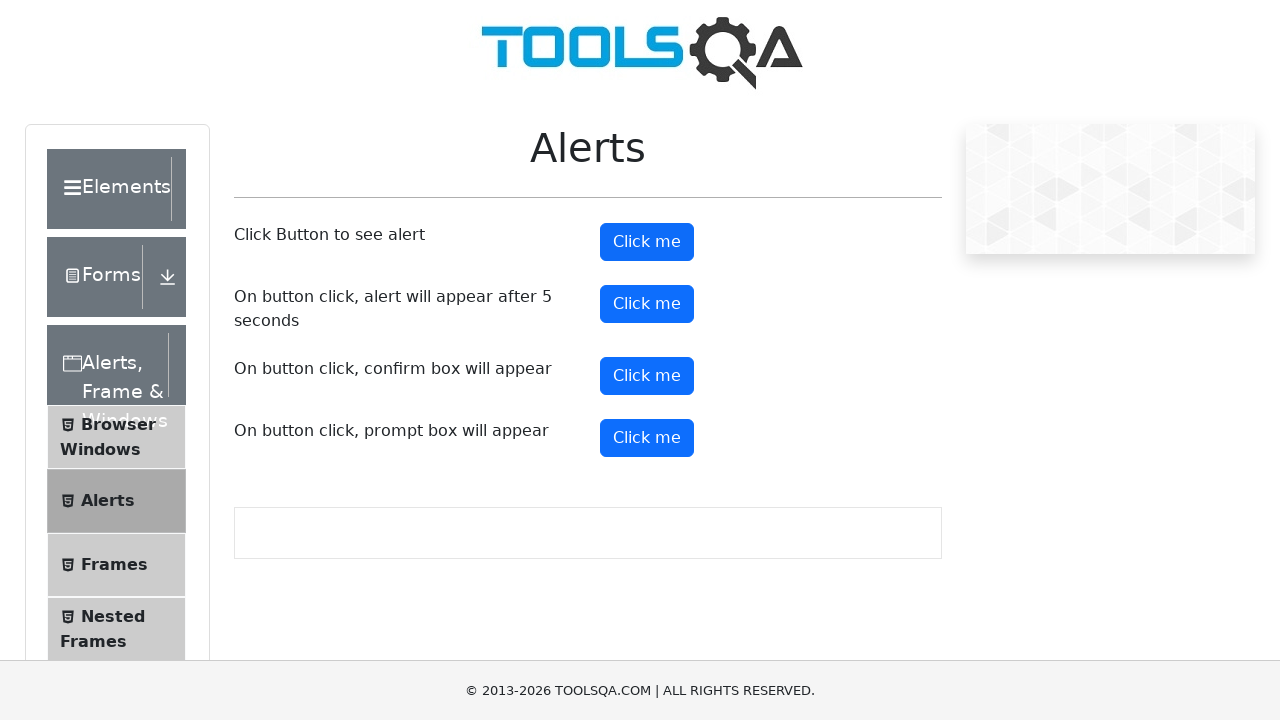

Waited for alert to be handled
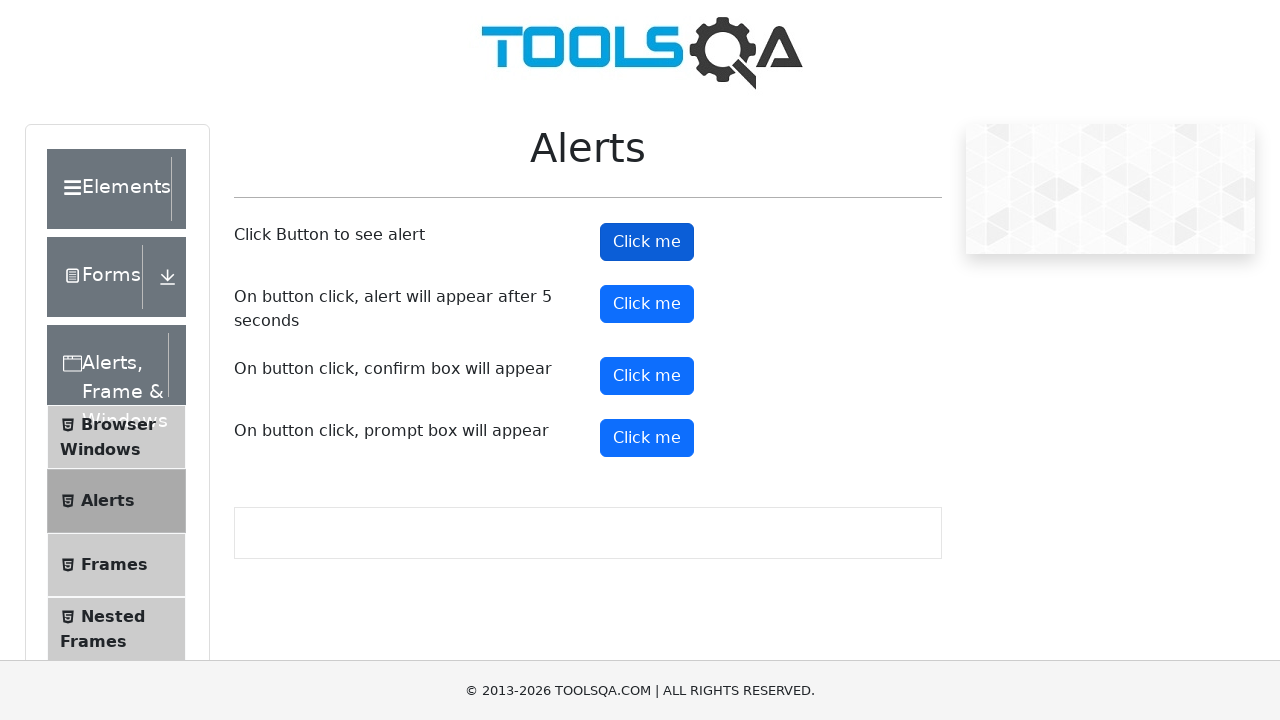

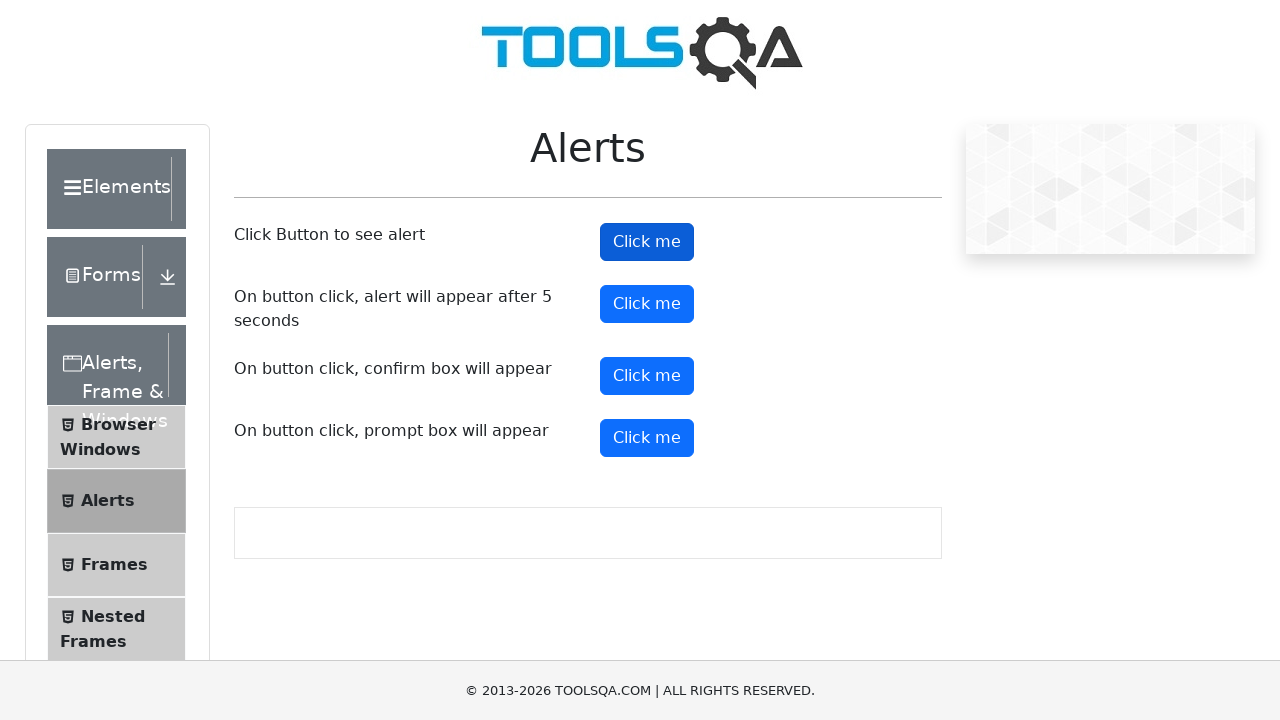